Tests mobile responsive navigation by emulating a mobile device viewport, clicking the hamburger menu toggle, and navigating to the Cart page

Starting URL: https://rahulshettyacademy.com/angularAppdemo

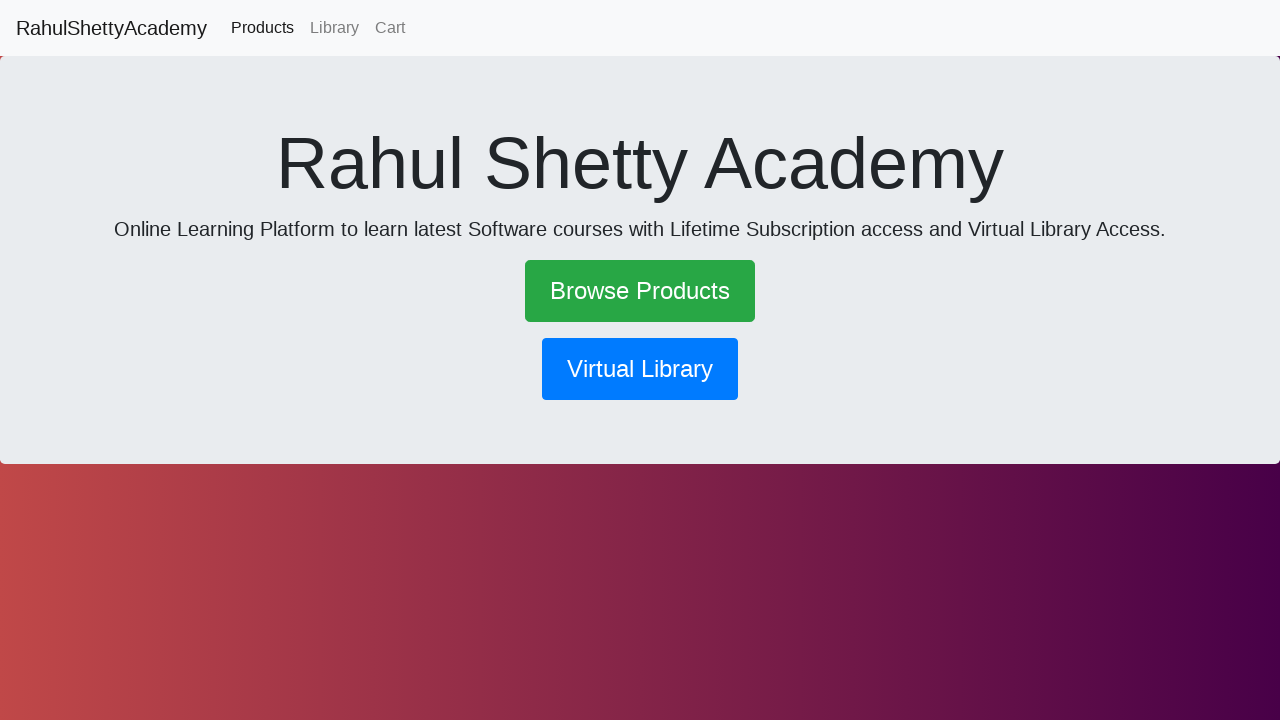

Set viewport to mobile size (600x1000)
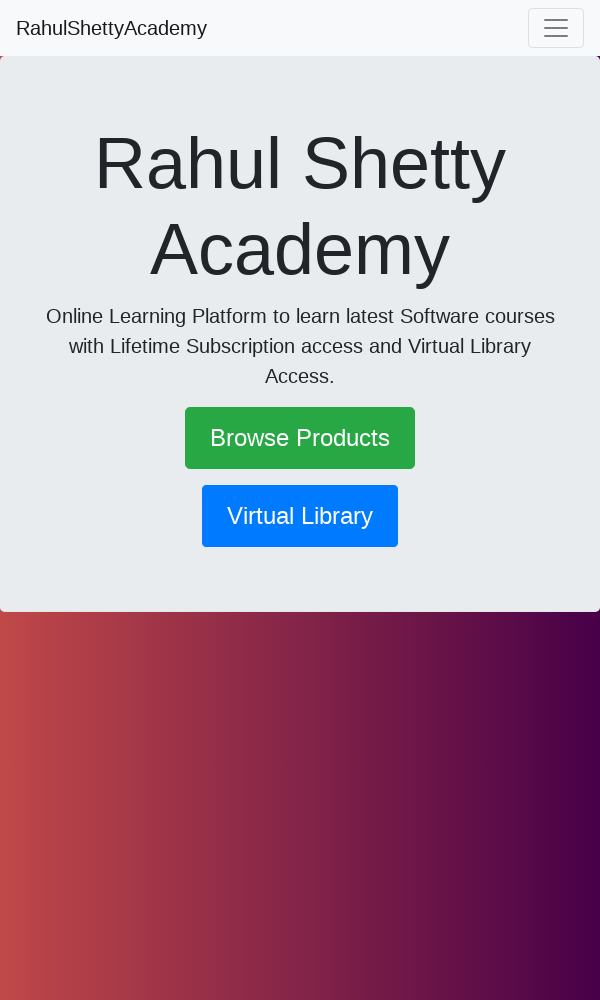

Clicked hamburger menu toggle button at (556, 28) on .navbar-toggler
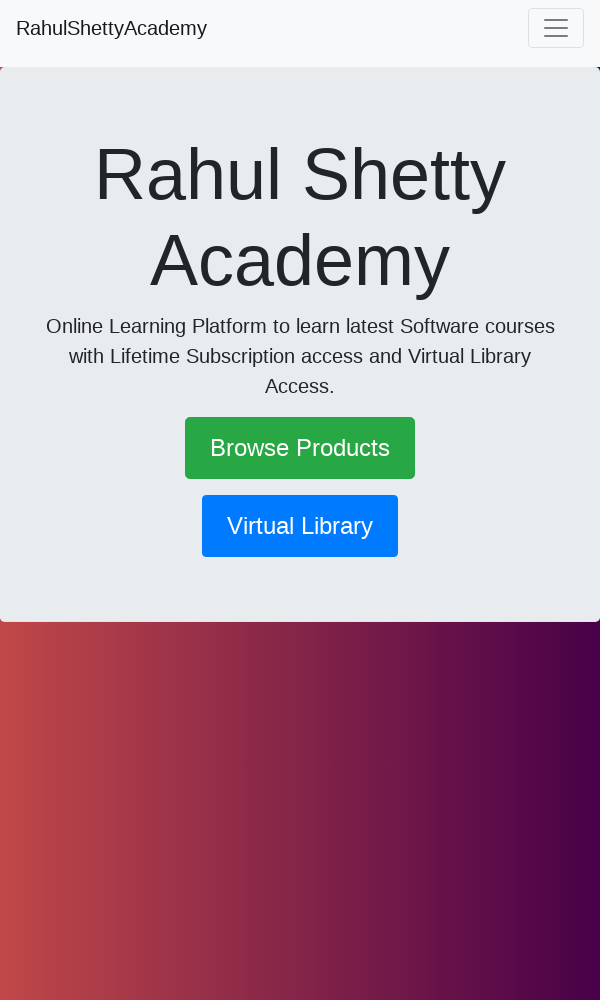

Waited for mobile menu to expand
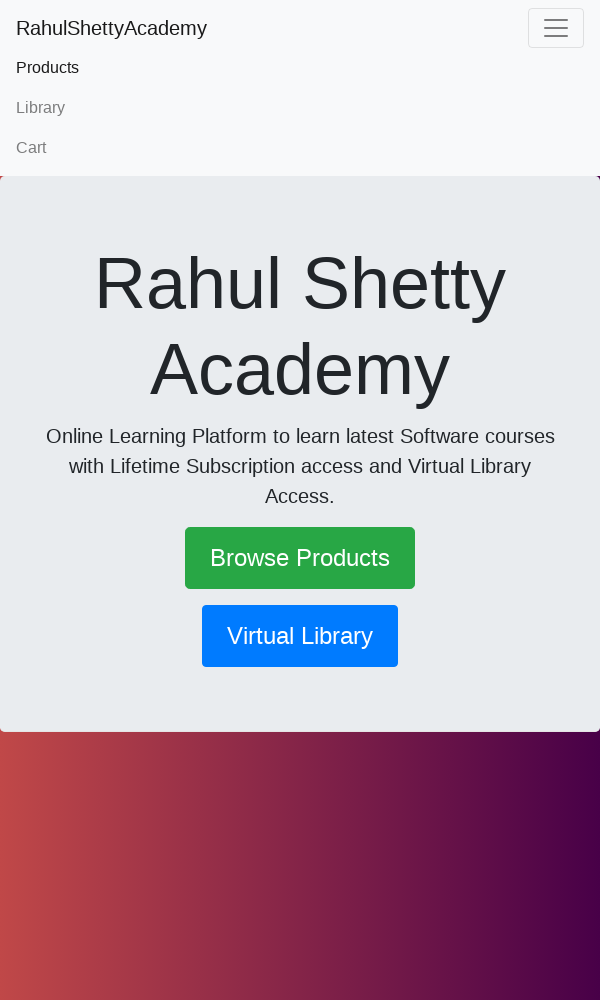

Clicked Cart link in mobile menu at (300, 148) on text=Cart
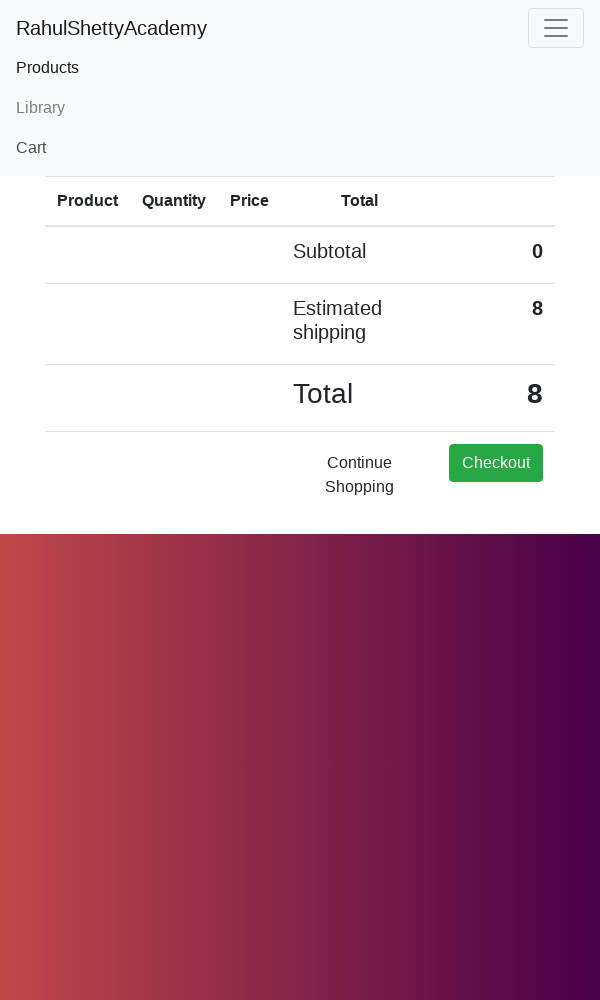

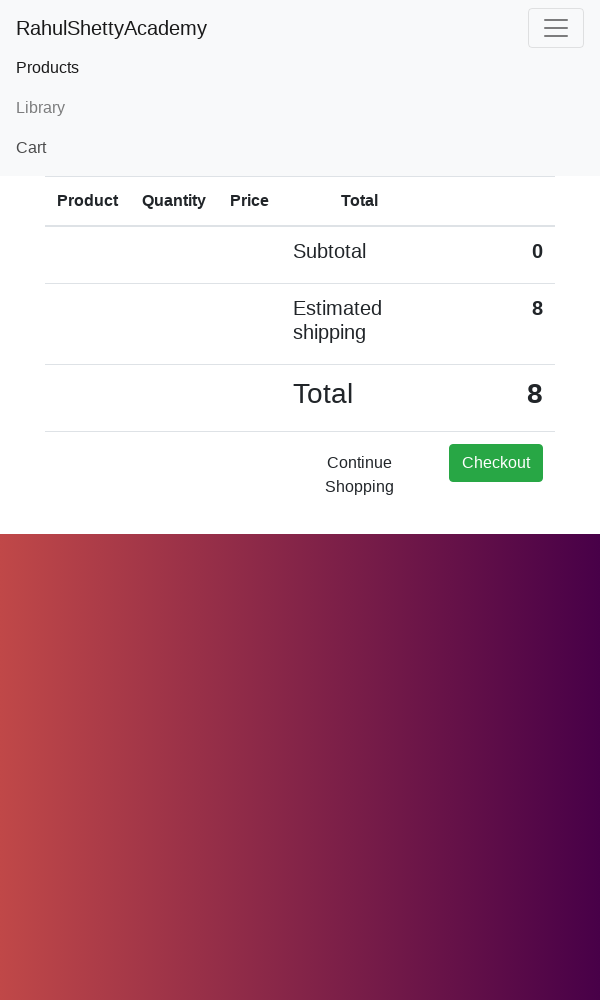